Tests that clicking All filter shows all items regardless of completion status

Starting URL: https://demo.playwright.dev/todomvc

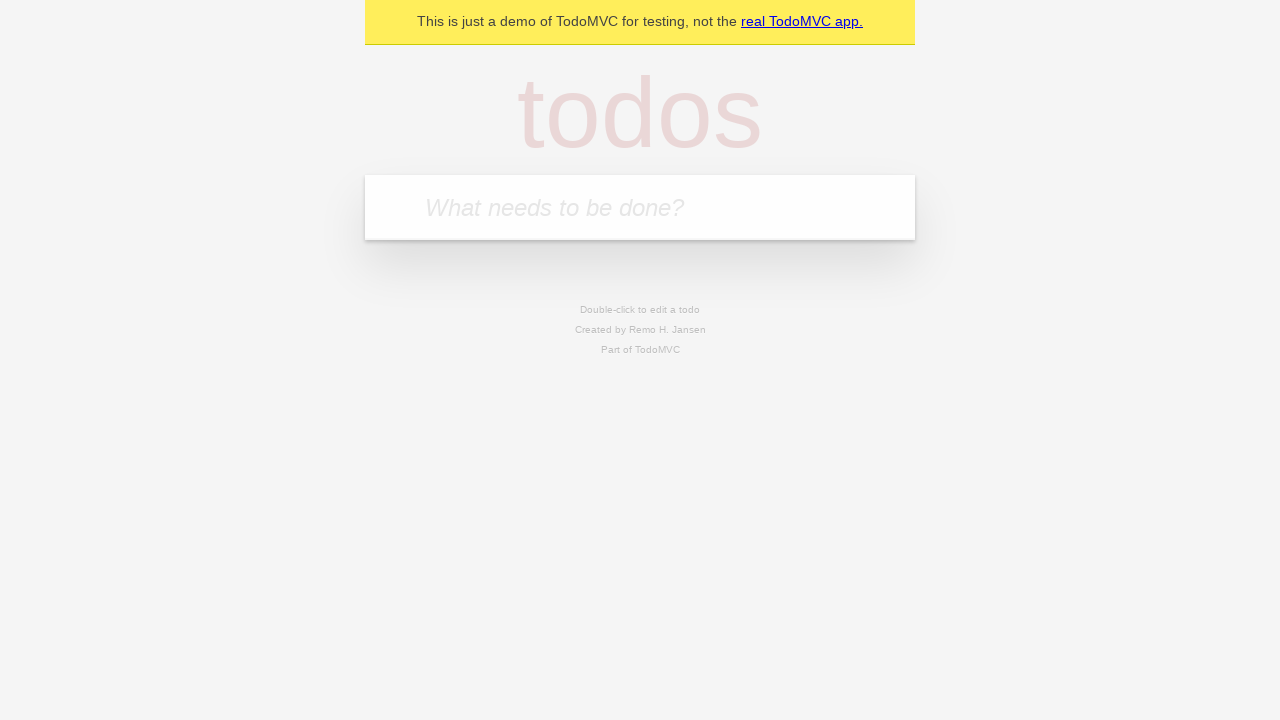

Filled todo input with 'buy some cheese' on internal:attr=[placeholder="What needs to be done?"i]
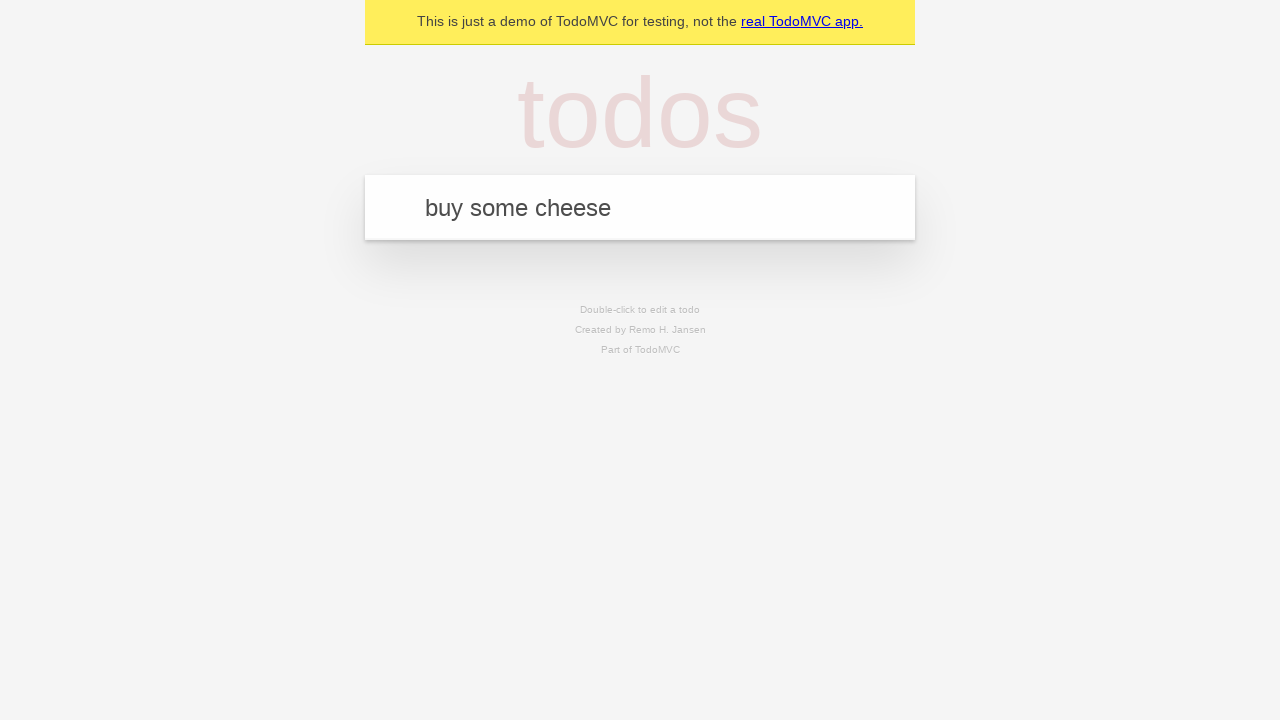

Pressed Enter to add first todo on internal:attr=[placeholder="What needs to be done?"i]
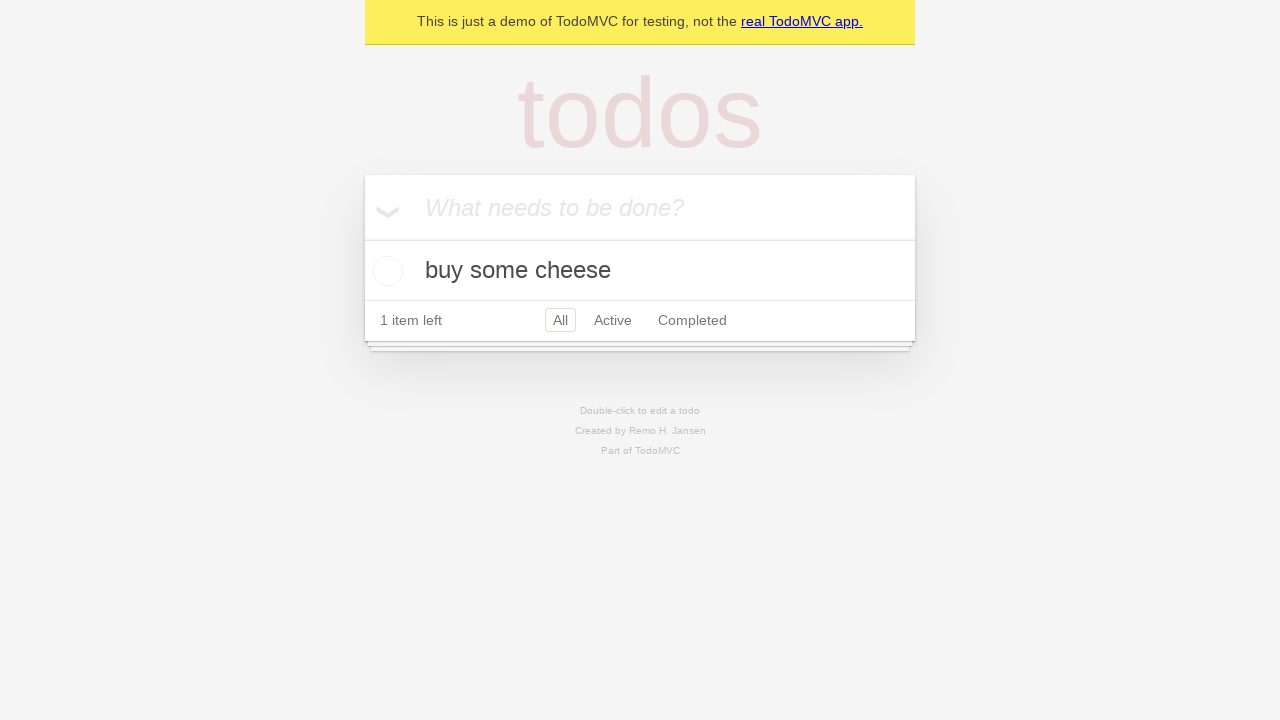

Filled todo input with 'feed the cat' on internal:attr=[placeholder="What needs to be done?"i]
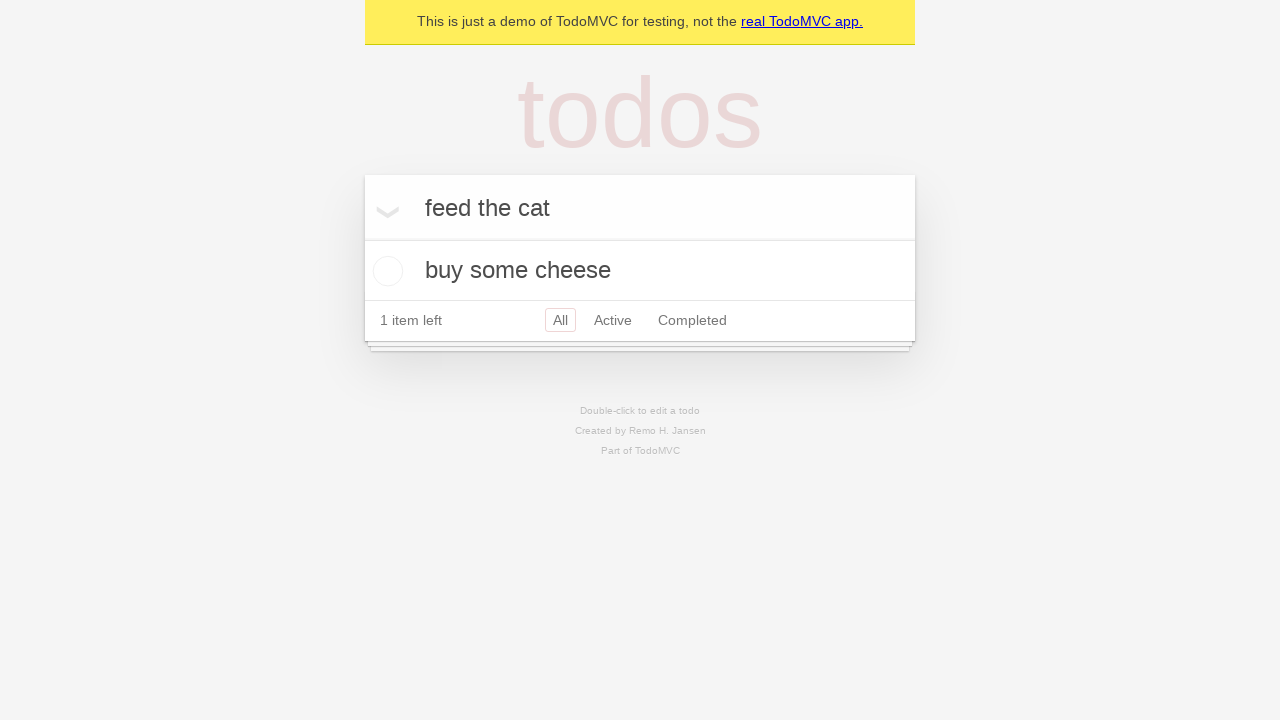

Pressed Enter to add second todo on internal:attr=[placeholder="What needs to be done?"i]
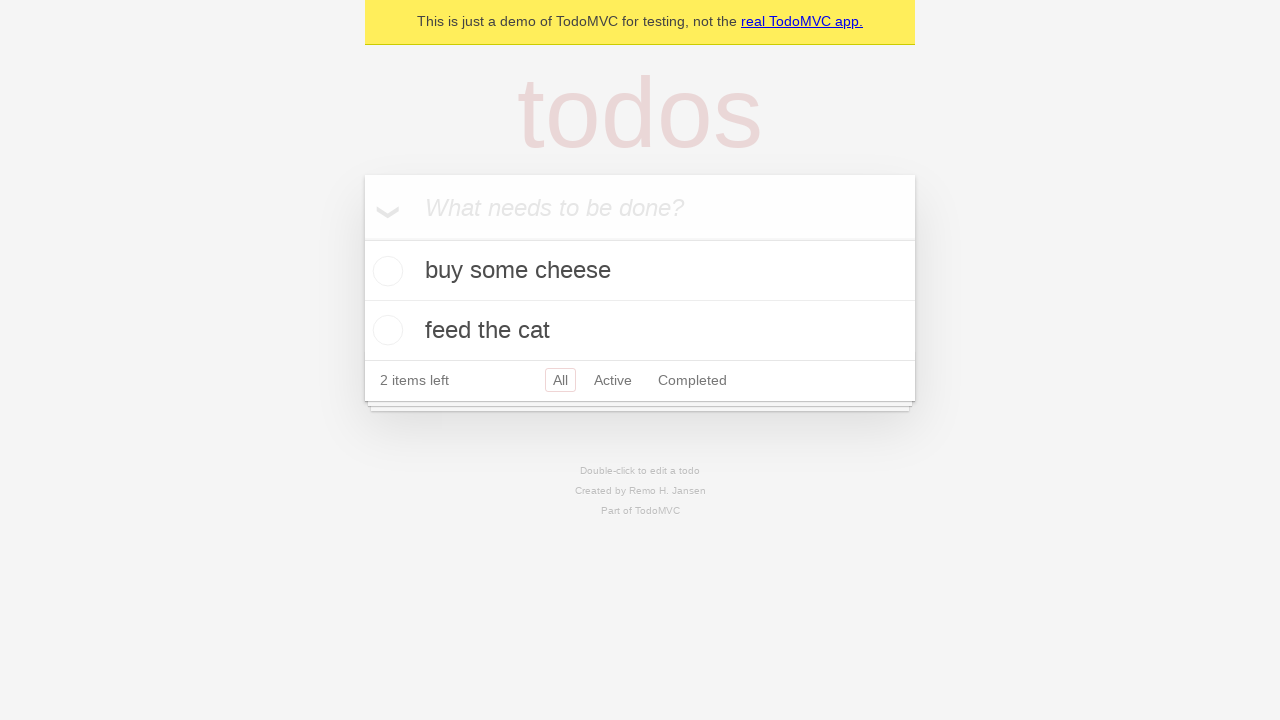

Filled todo input with 'book a doctors appointment' on internal:attr=[placeholder="What needs to be done?"i]
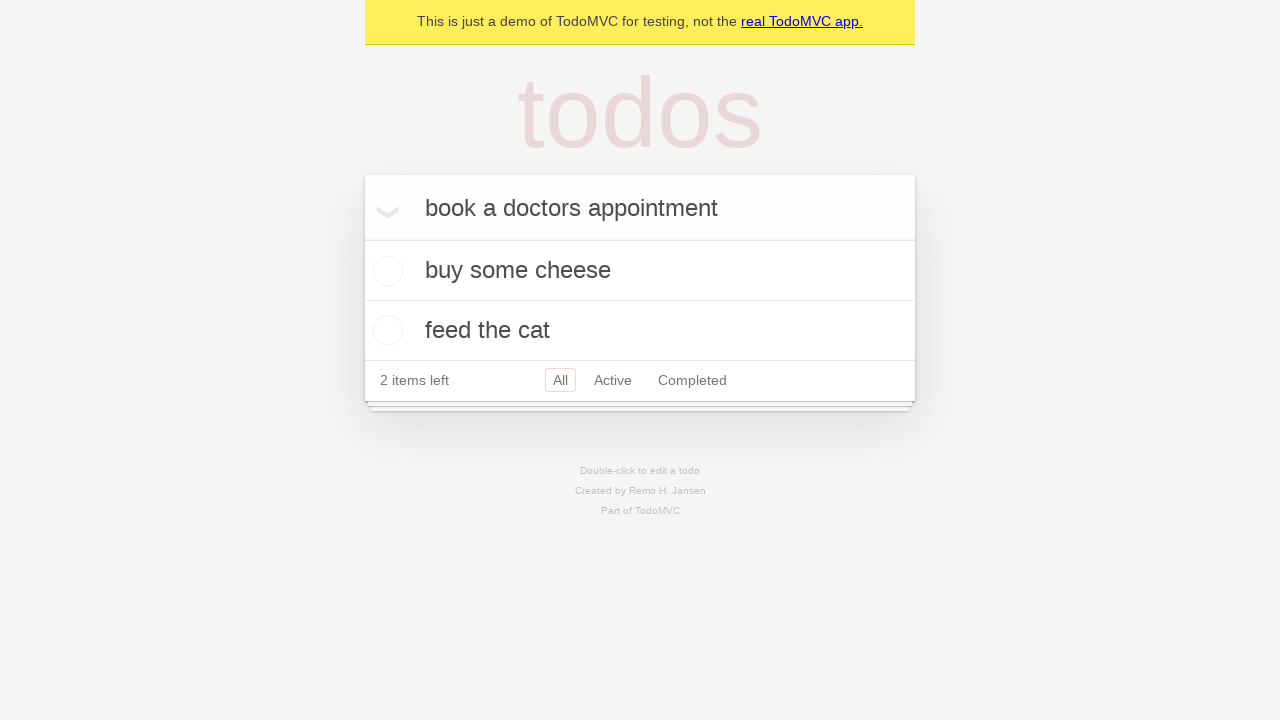

Pressed Enter to add third todo on internal:attr=[placeholder="What needs to be done?"i]
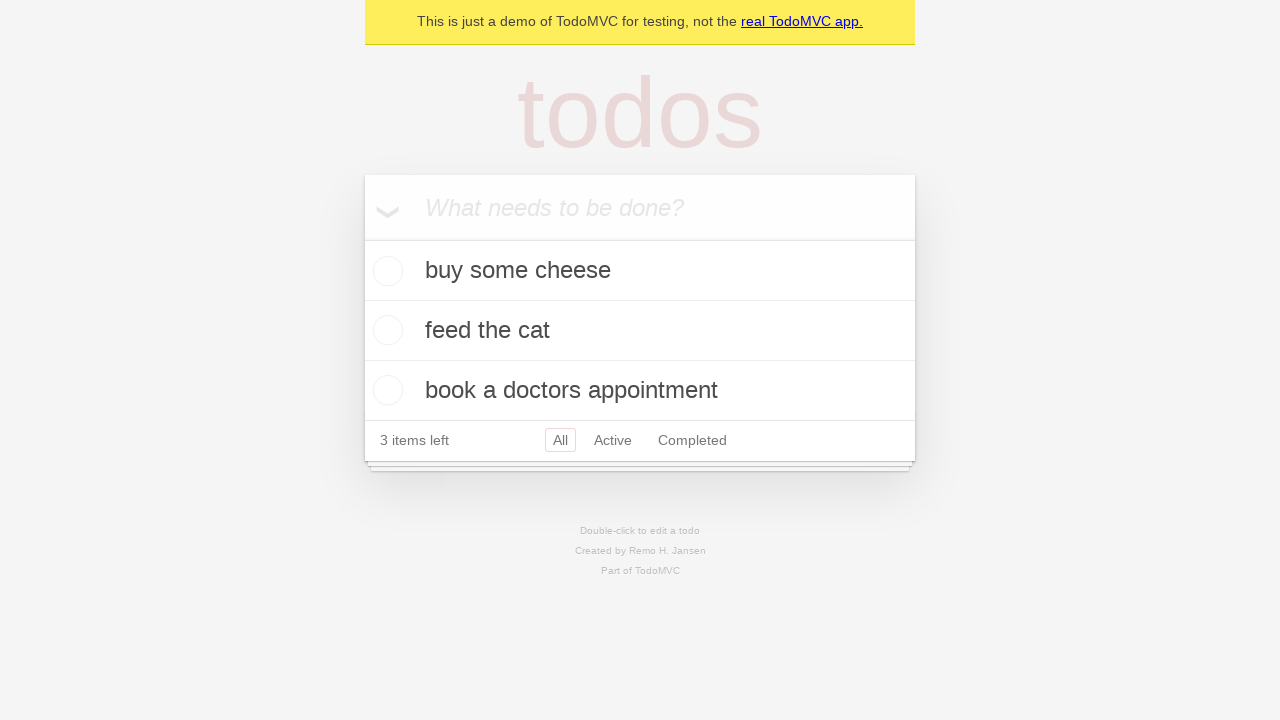

Marked second todo as completed by checking checkbox at (385, 330) on internal:testid=[data-testid="todo-item"s] >> nth=1 >> internal:role=checkbox
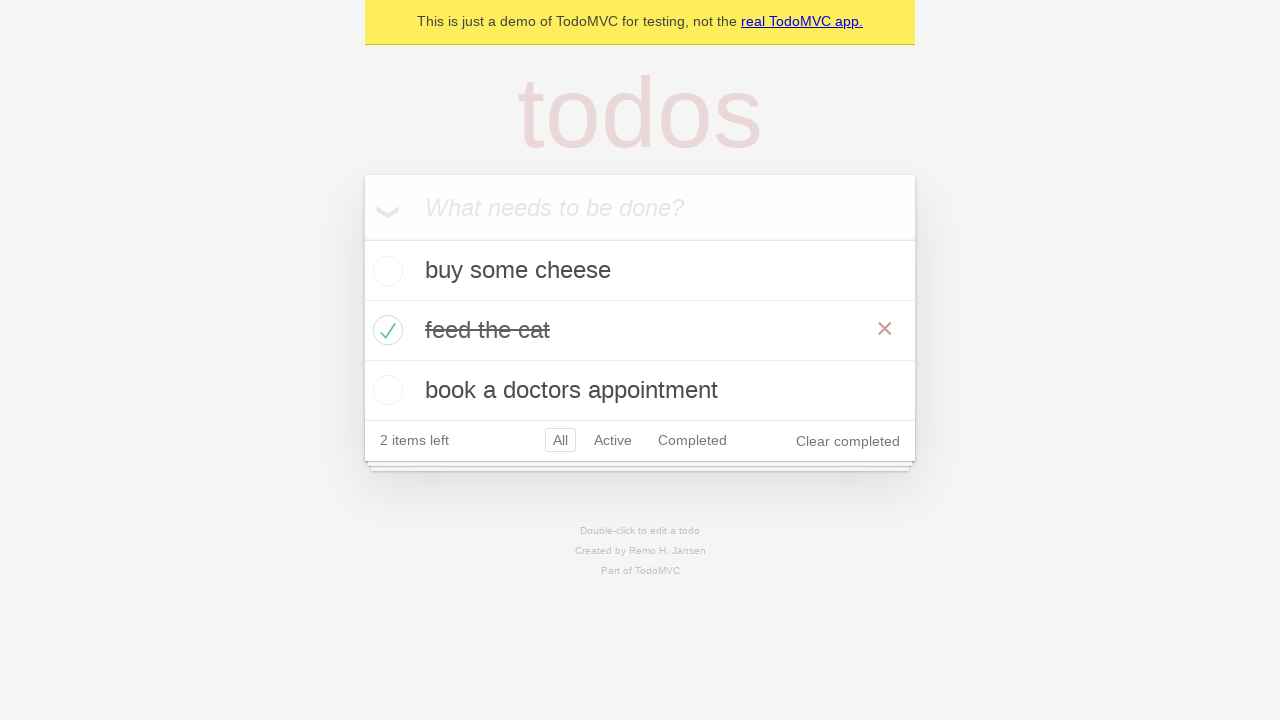

Clicked Active filter to show only active items at (613, 440) on internal:role=link[name="Active"i]
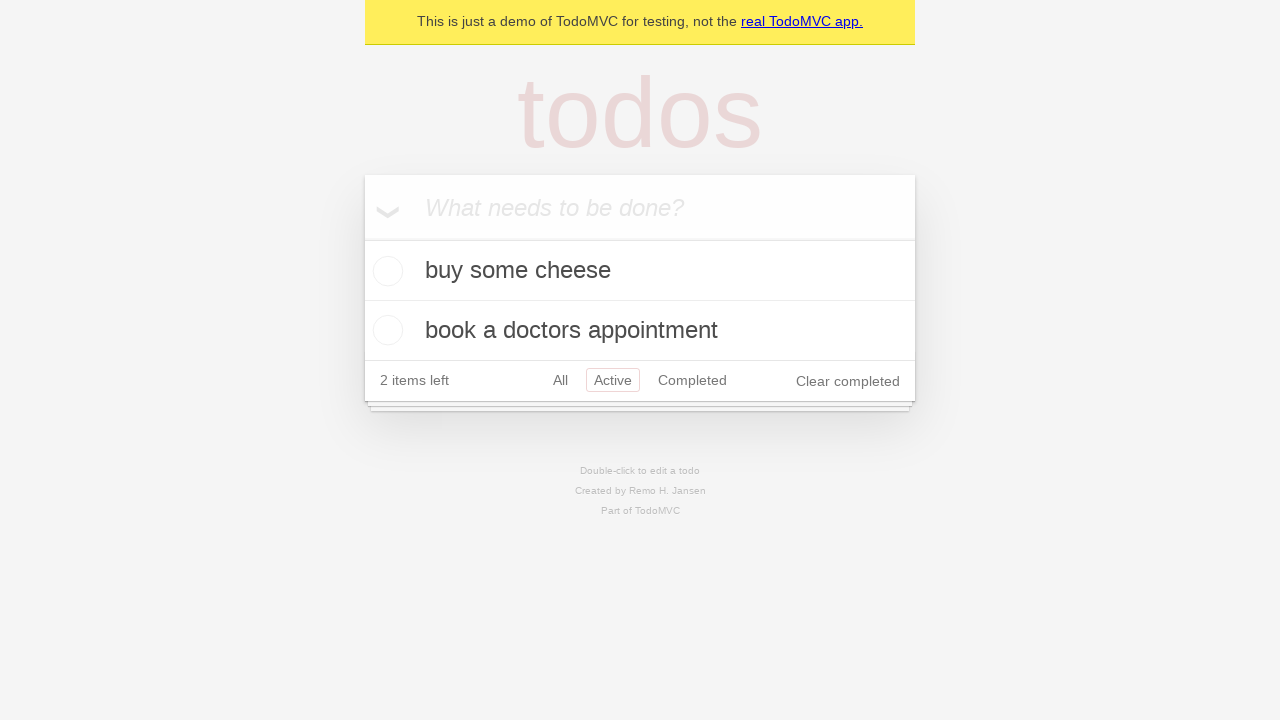

Clicked Completed filter to show only completed items at (692, 380) on internal:role=link[name="Completed"i]
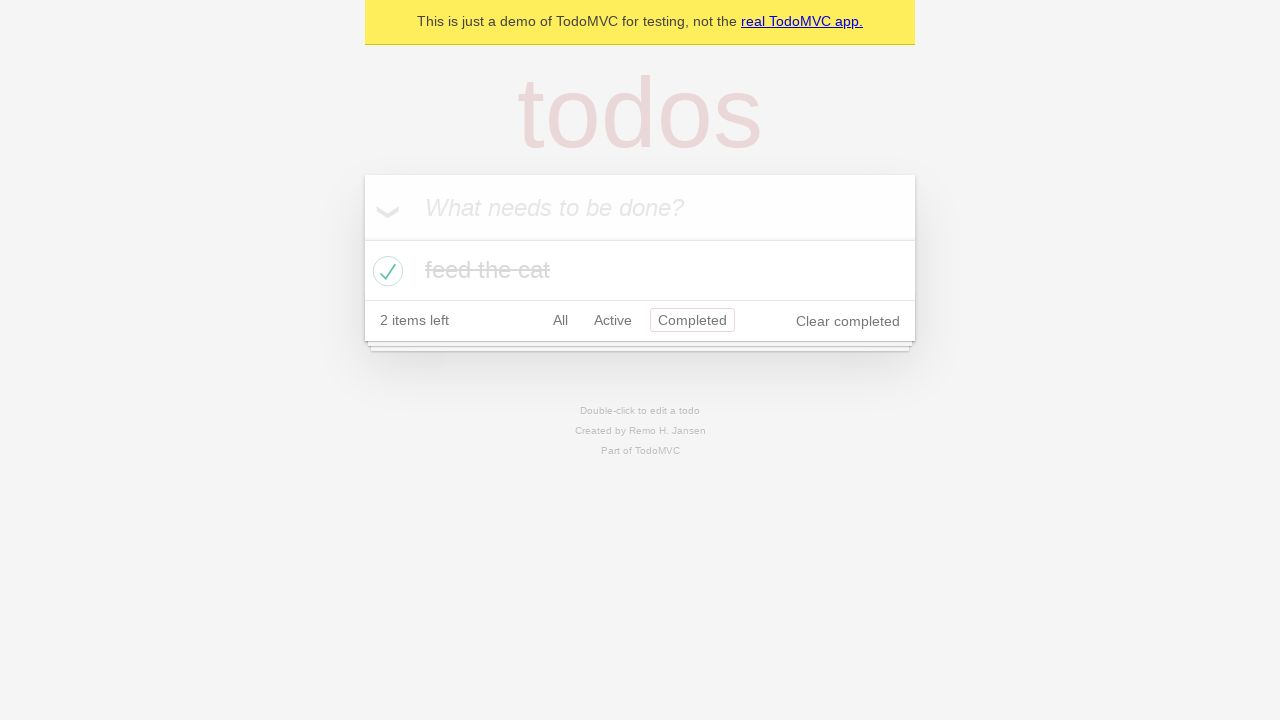

Clicked All filter to display all items regardless of completion status at (560, 320) on internal:role=link[name="All"i]
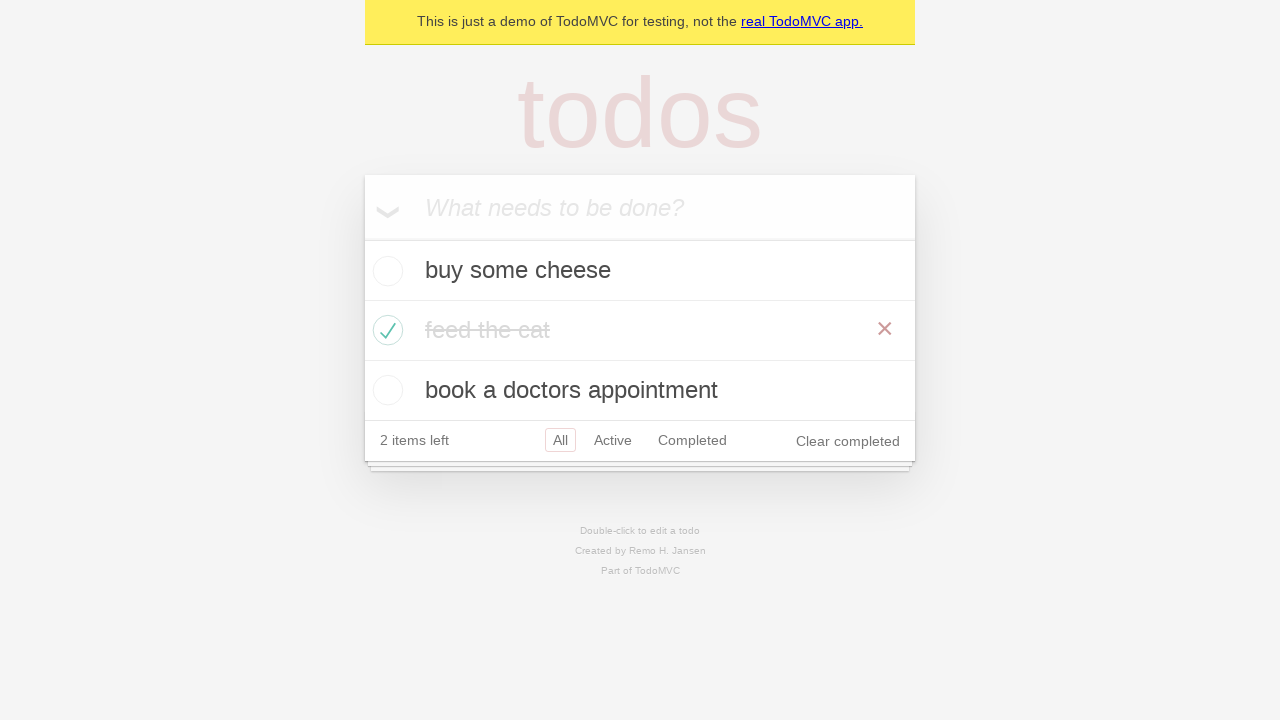

All todo items loaded and visible
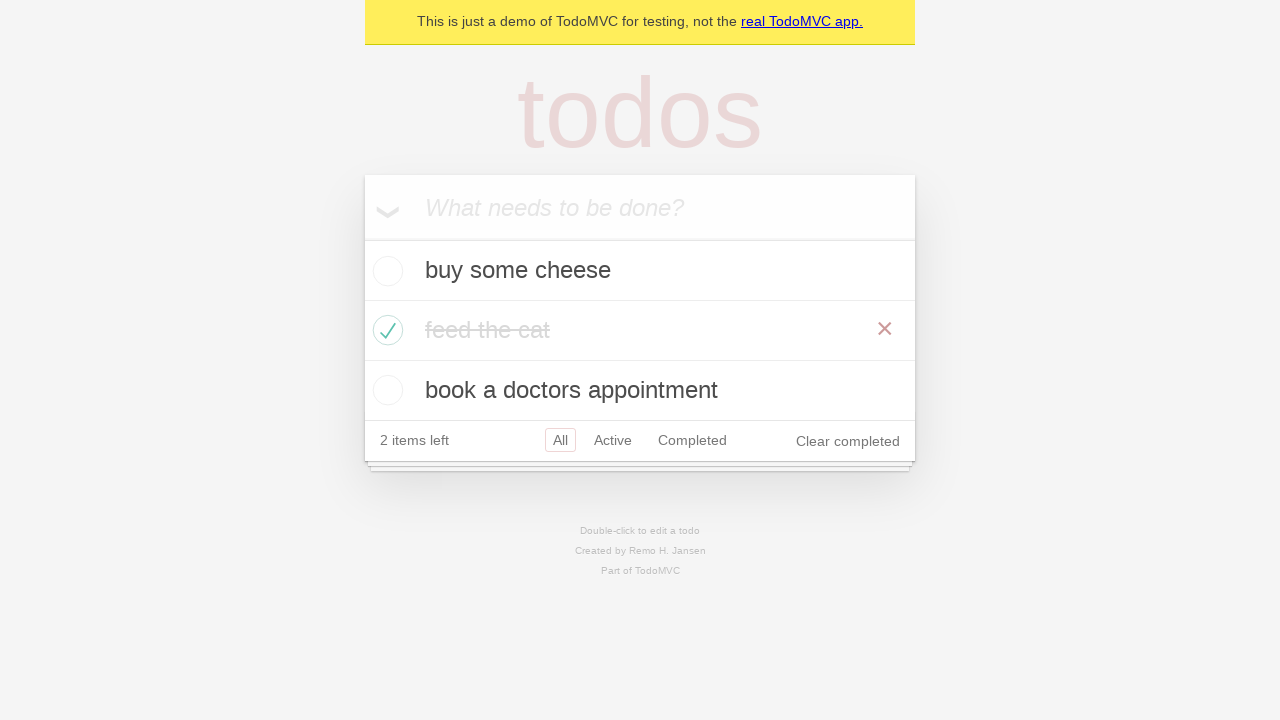

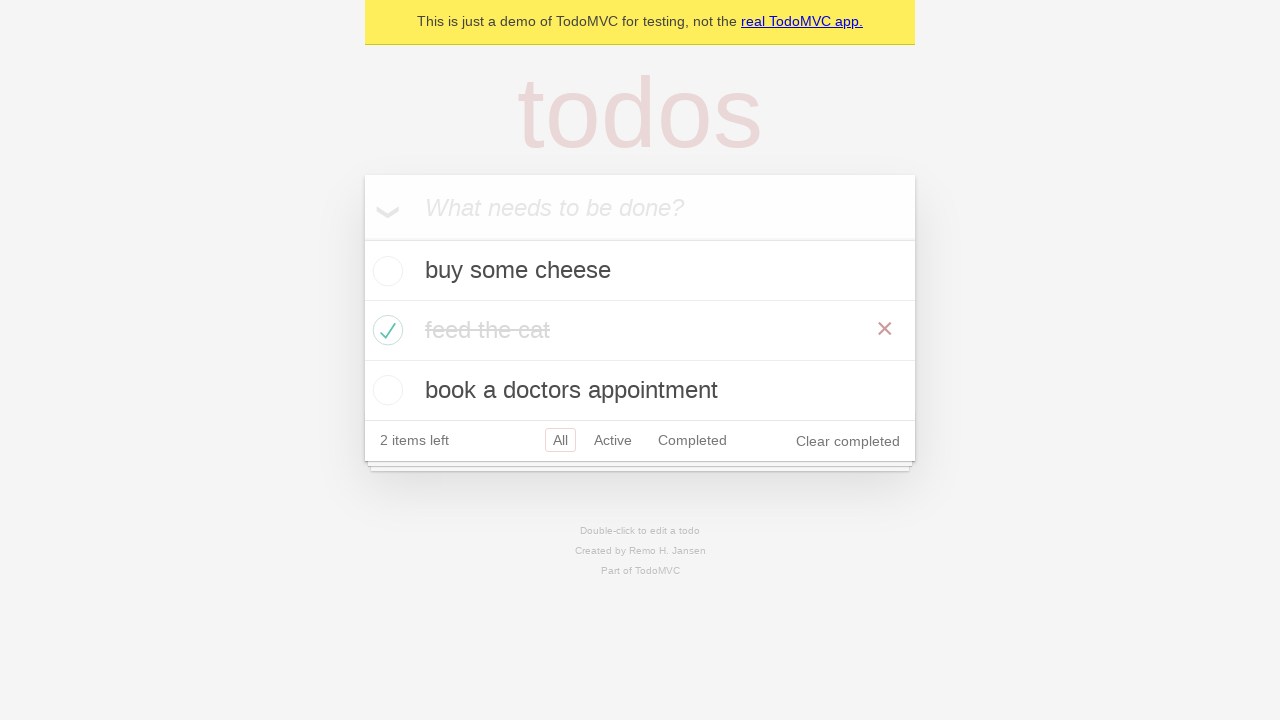